Tests clicking the display cookies button and verifies that the expected cookies (username and date) are shown on the page.

Starting URL: https://bonigarcia.dev/selenium-webdriver-java/cookies.html

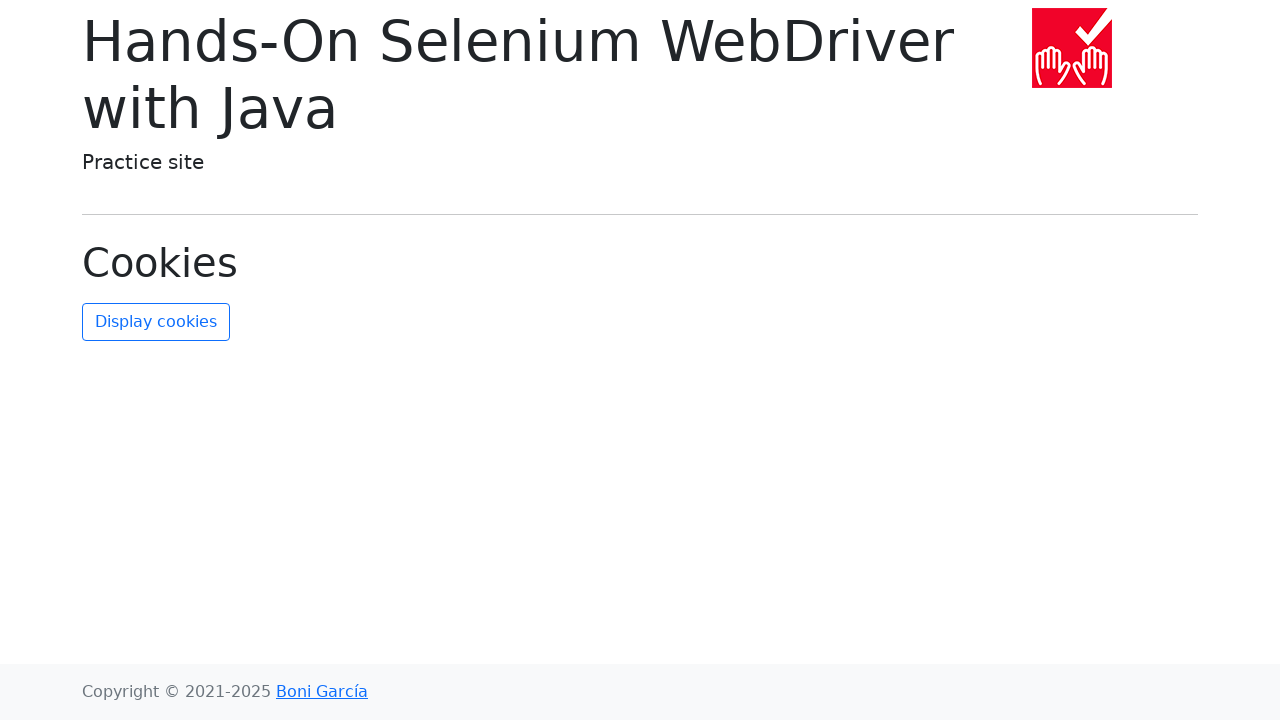

Navigated to cookies test page
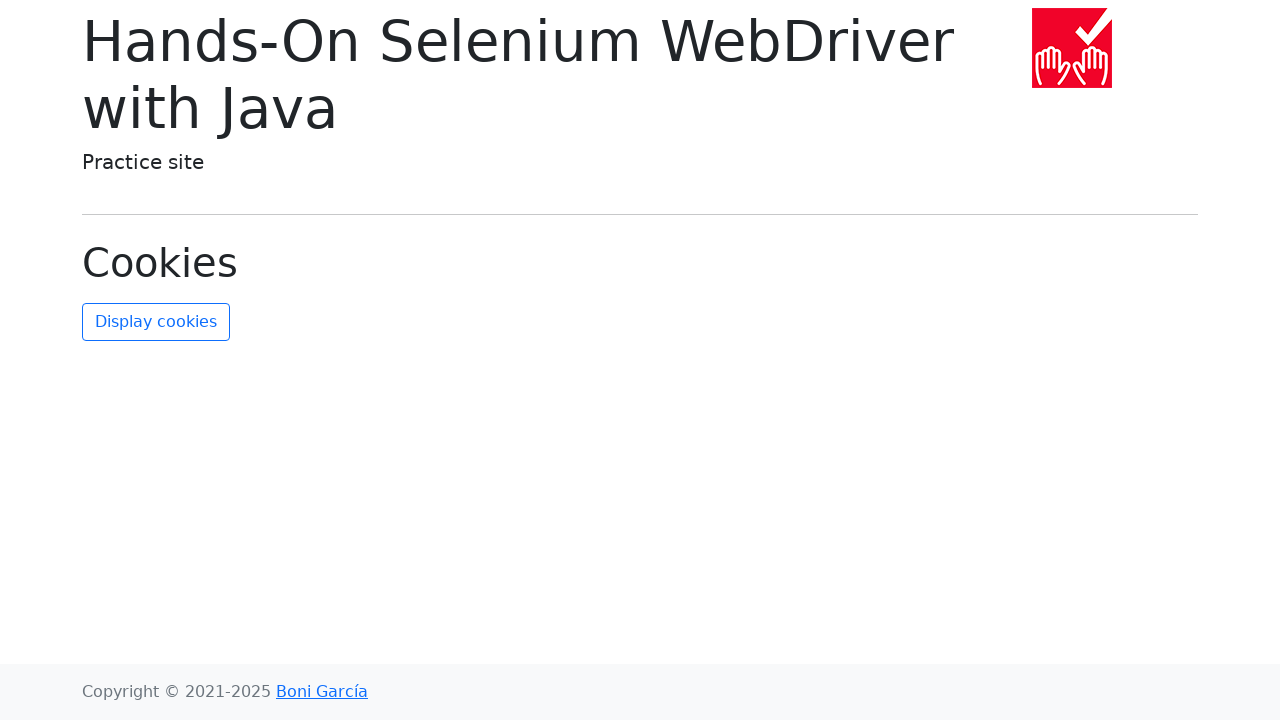

Clicked display cookies button at (156, 322) on xpath=//button
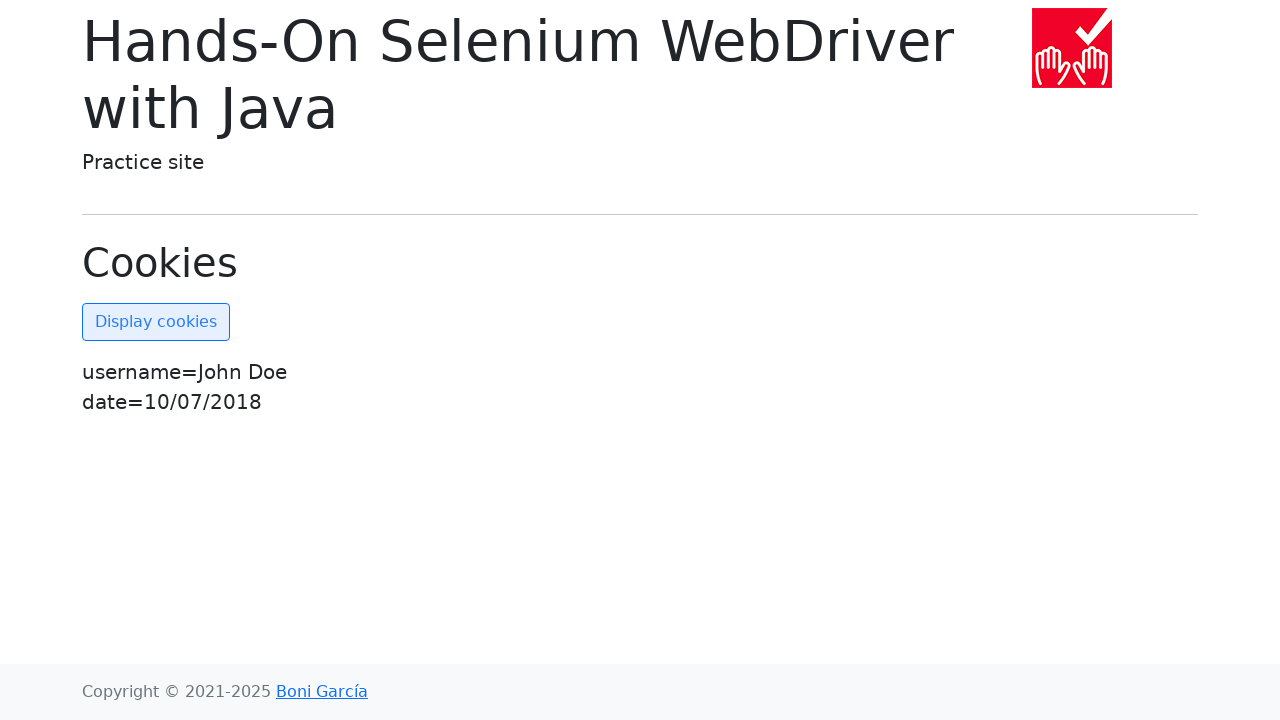

Cookies list element loaded
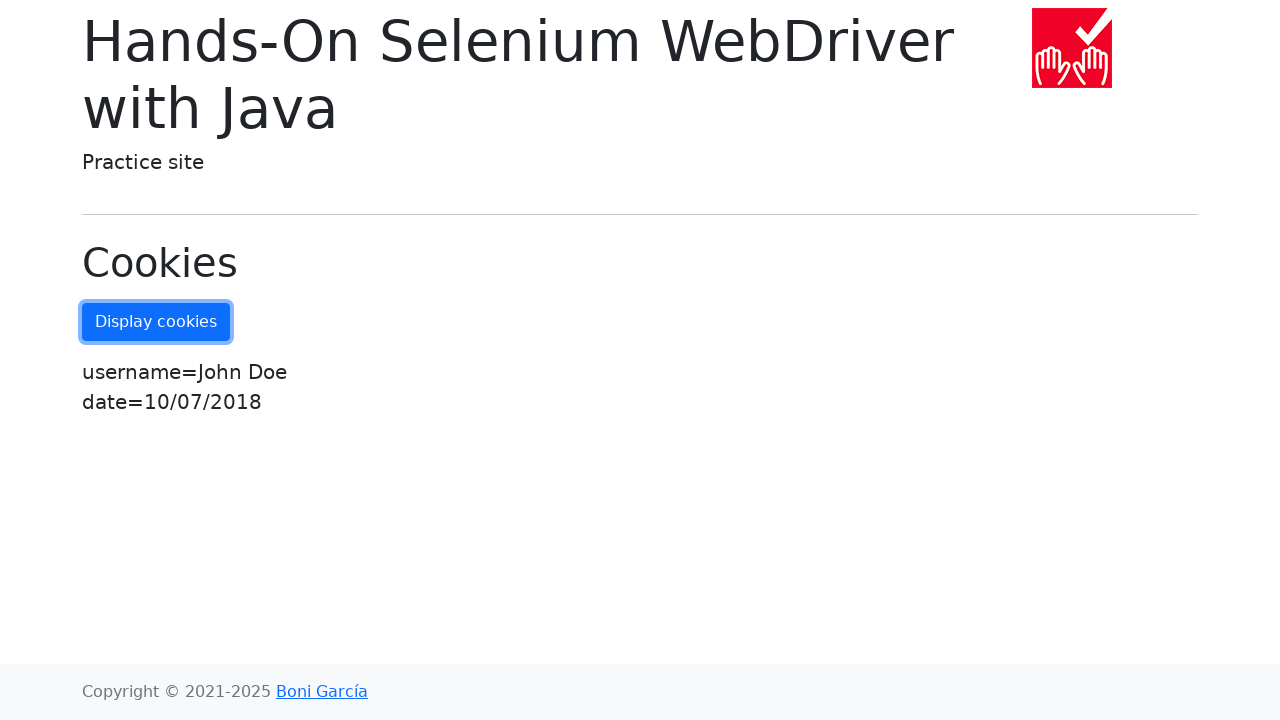

Retrieved cookies list text content
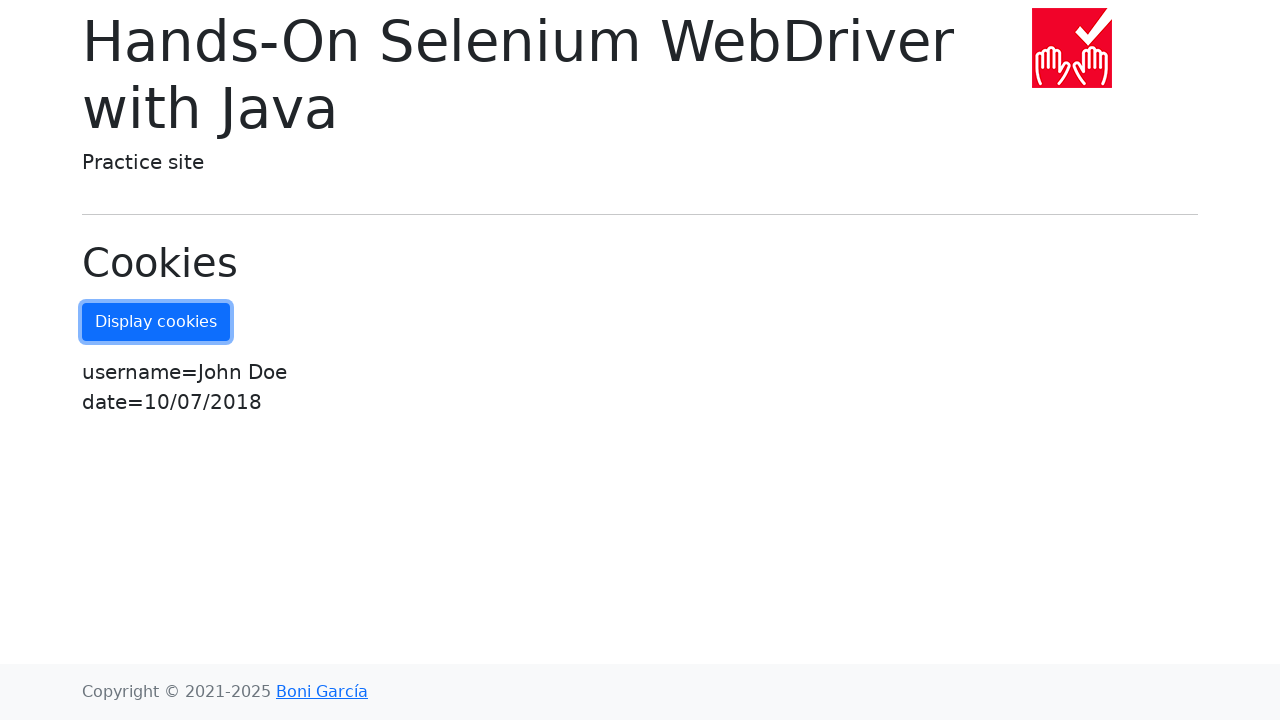

Verified username cookie (username=John Doe) is displayed
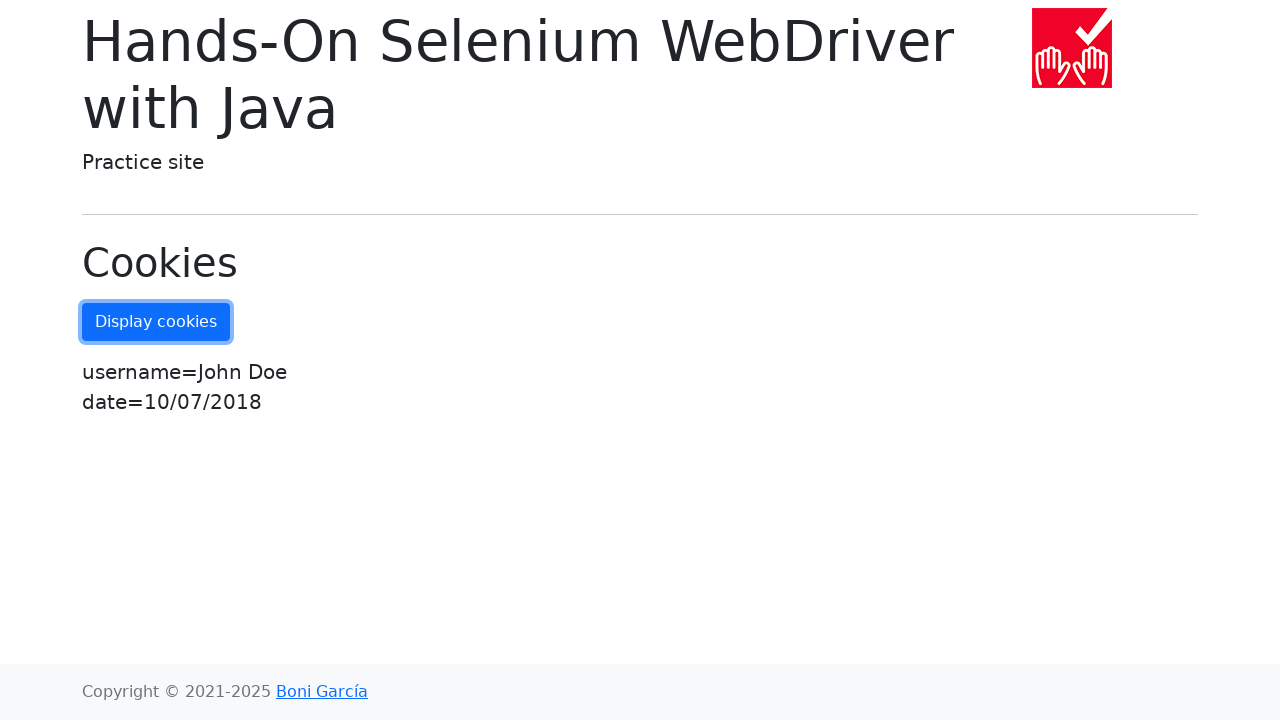

Verified date cookie (date=10/07/2018) is displayed
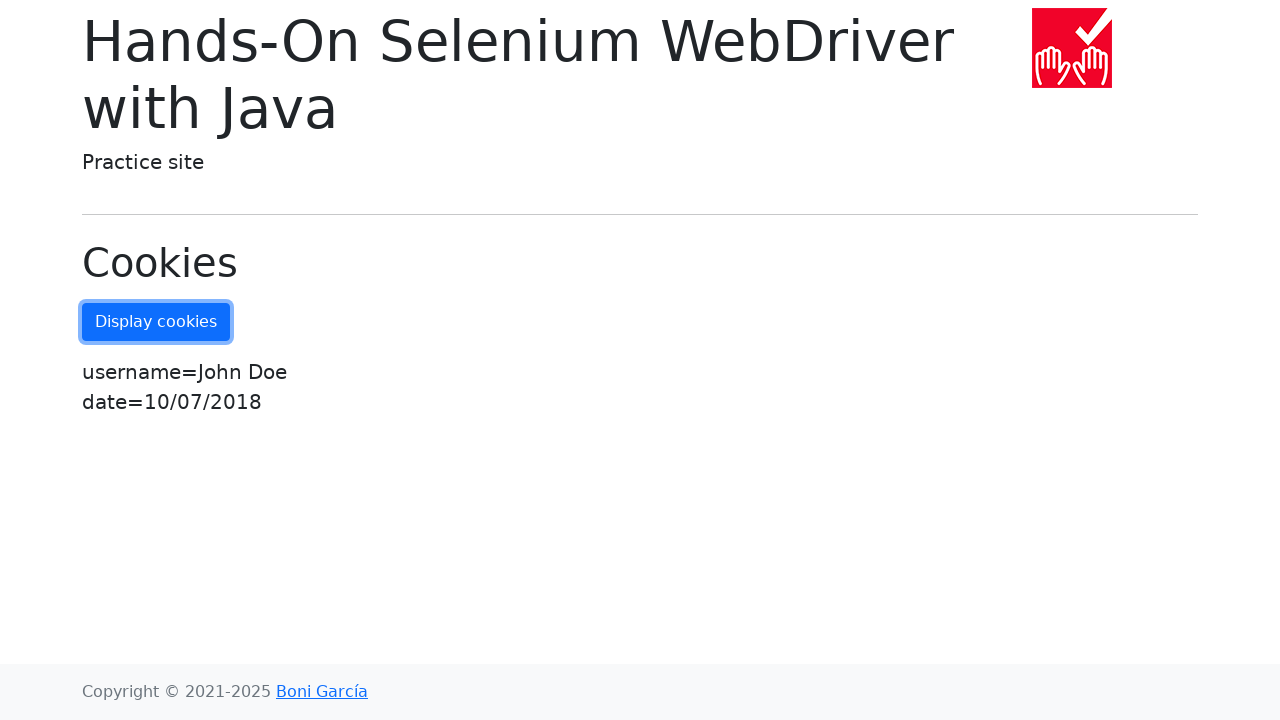

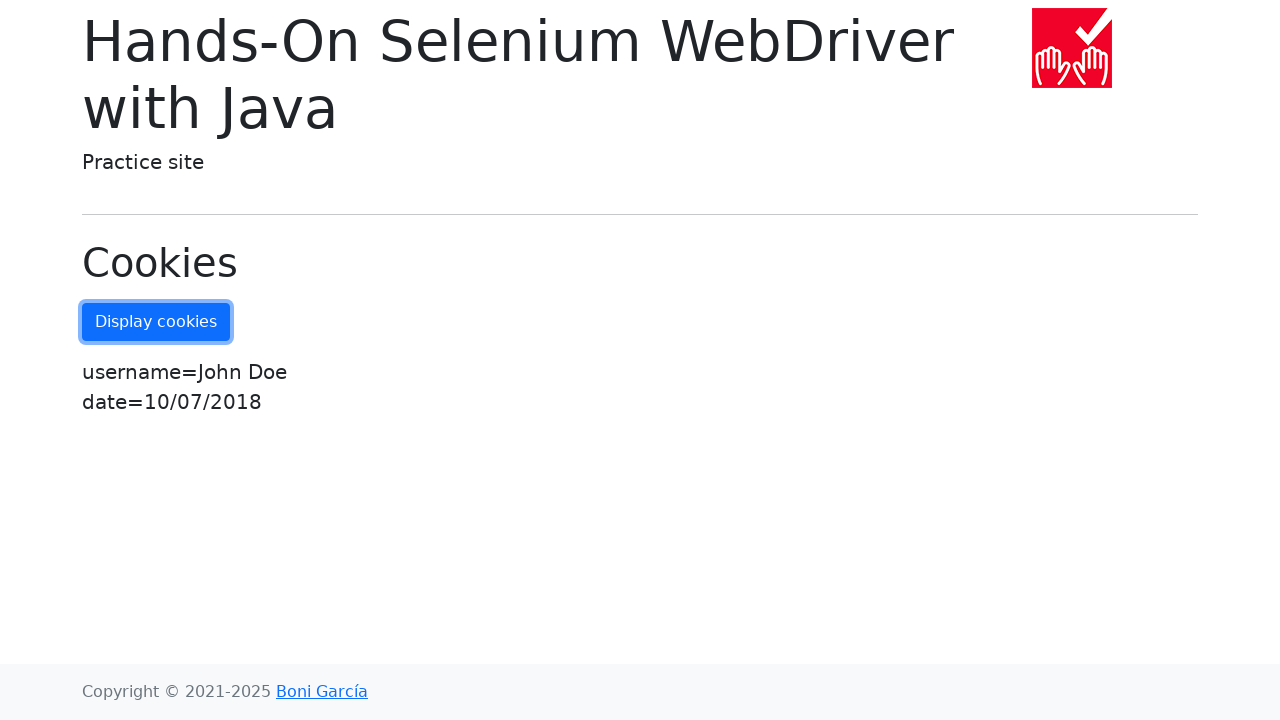